Navigates to an OpenCart product category page and applies a 400% zoom level using JavaScript execution

Starting URL: https://naveenautomationlabs.com/opencart/index.php?route=product/category&path=18_45

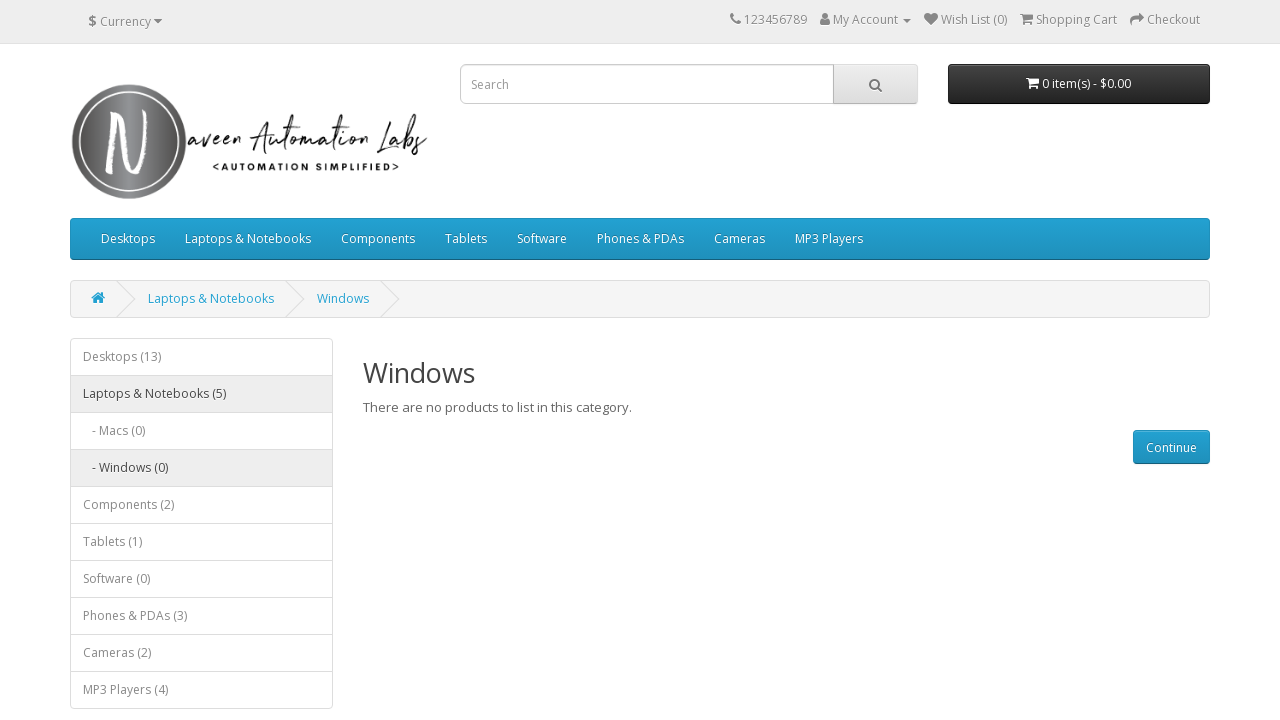

Navigated to OpenCart product category page
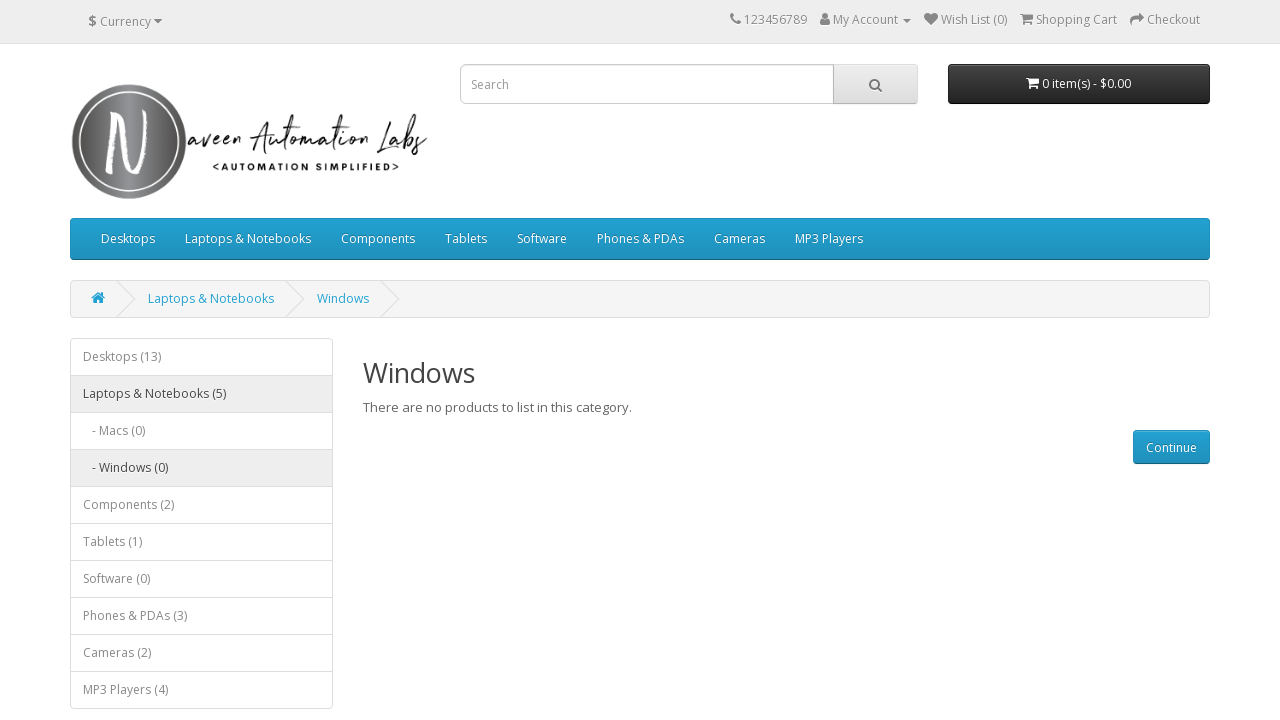

Page DOM content loaded
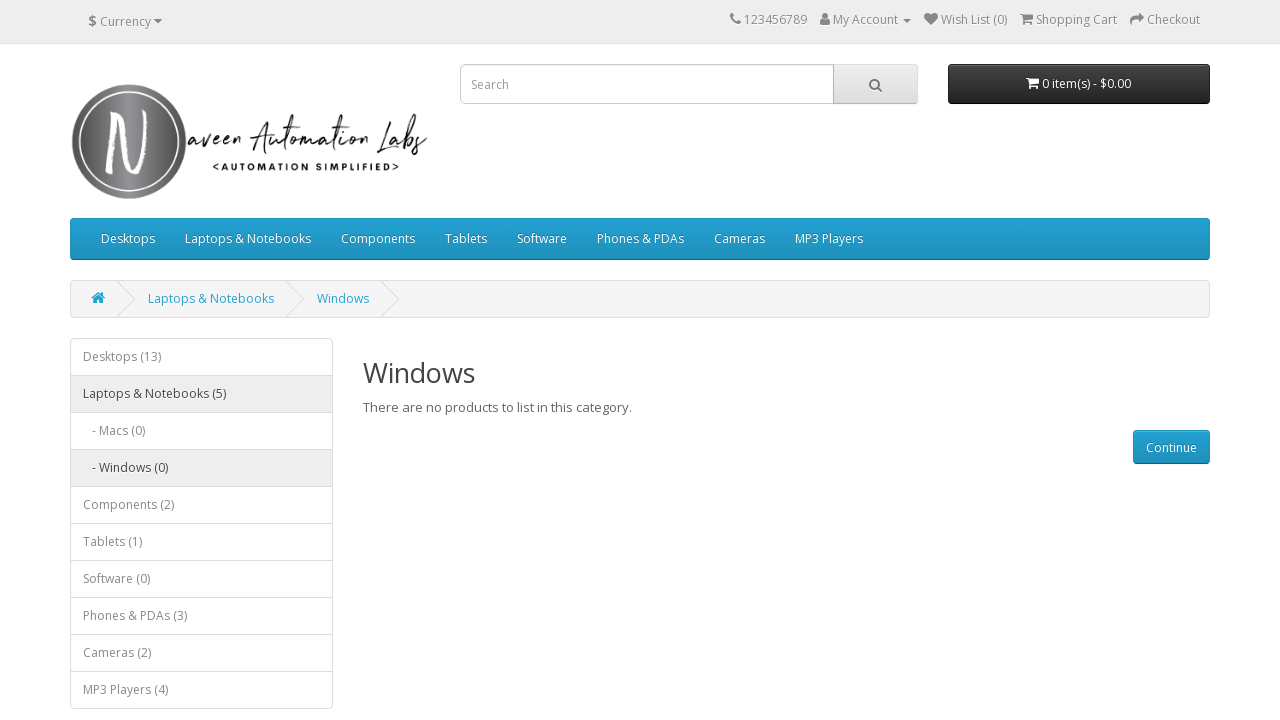

Applied 400% zoom level to page using JavaScript
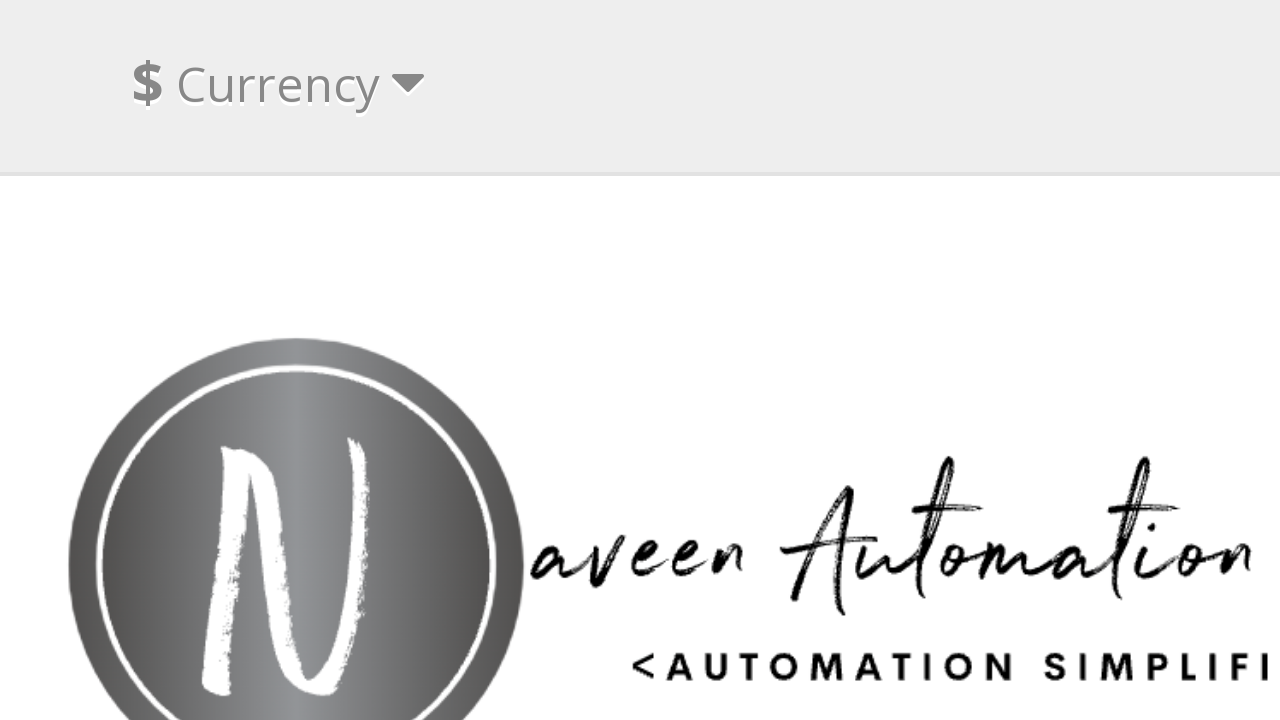

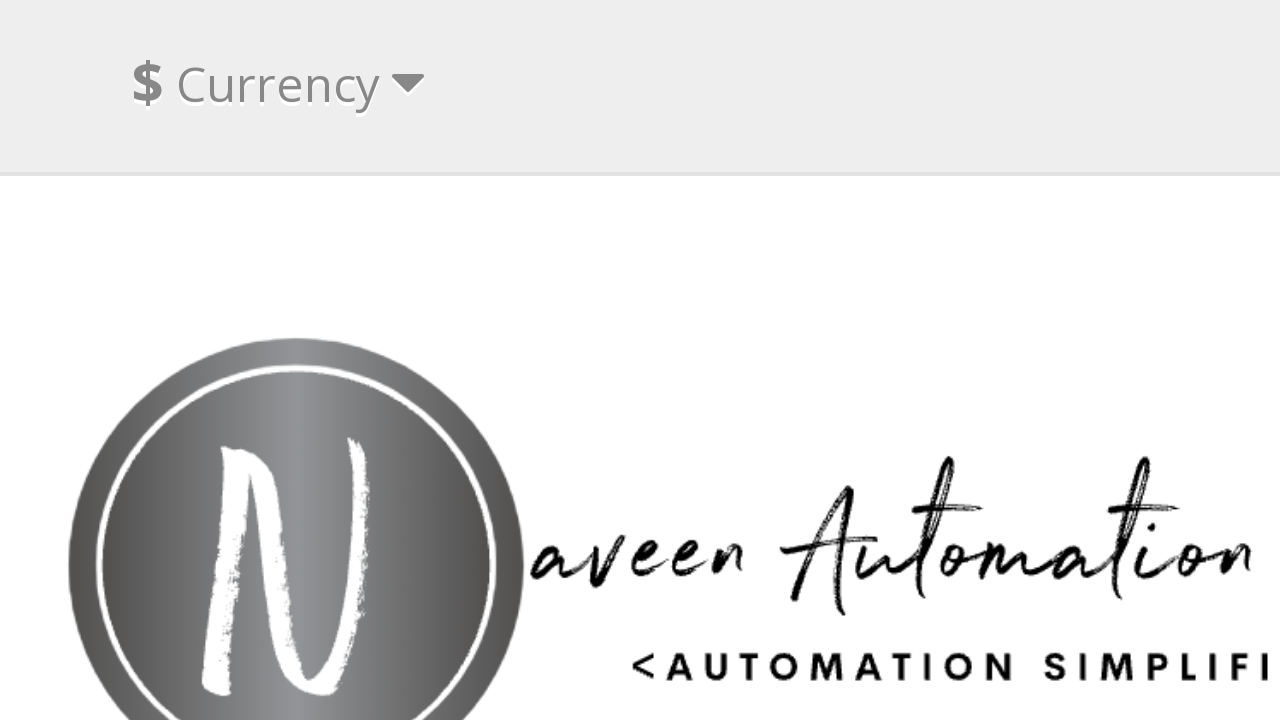